Navigates to the DemoBlaze e-commerce homepage and verifies that product listings are displayed on the page.

Starting URL: https://demoblaze.com/index.html

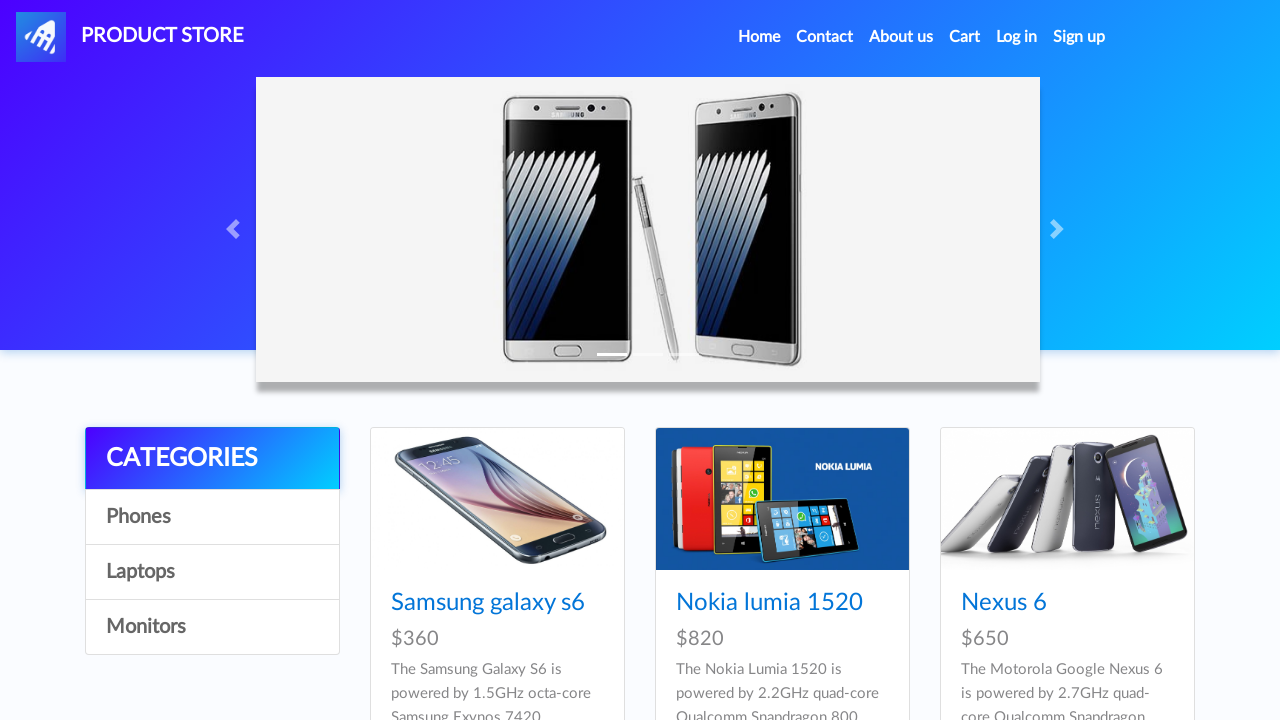

Navigated to DemoBlaze homepage
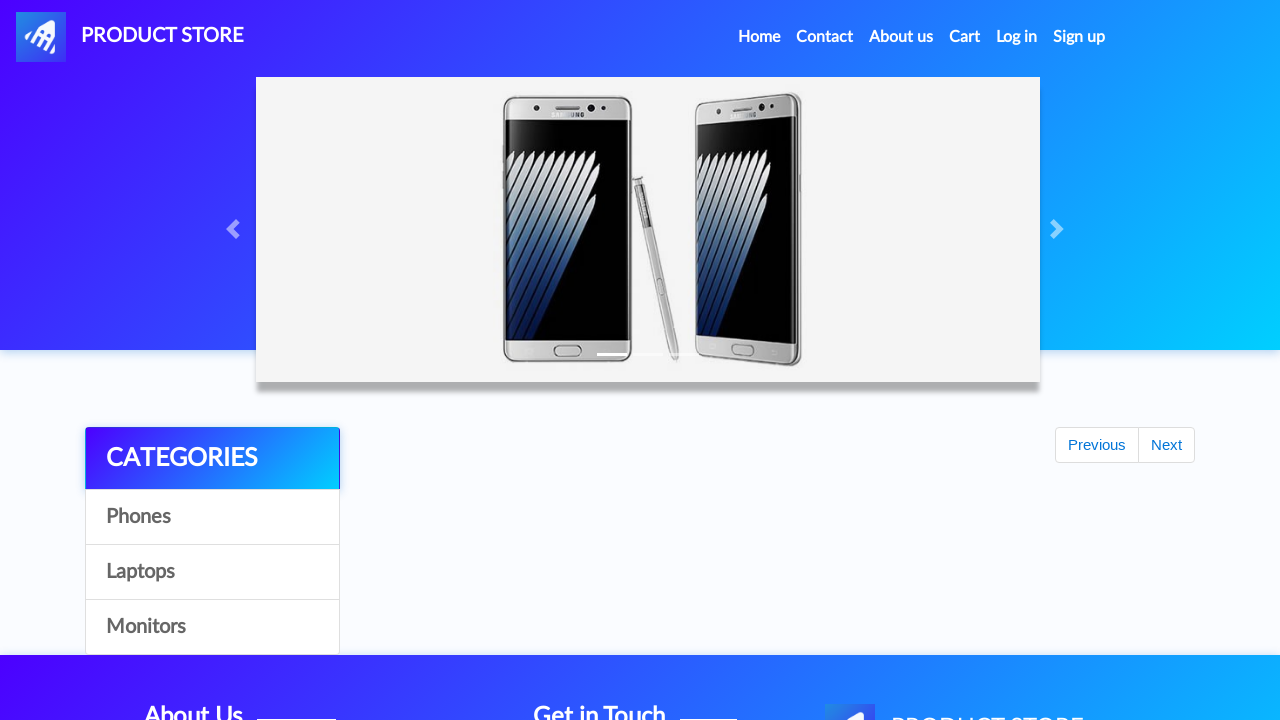

Product listings loaded on the page
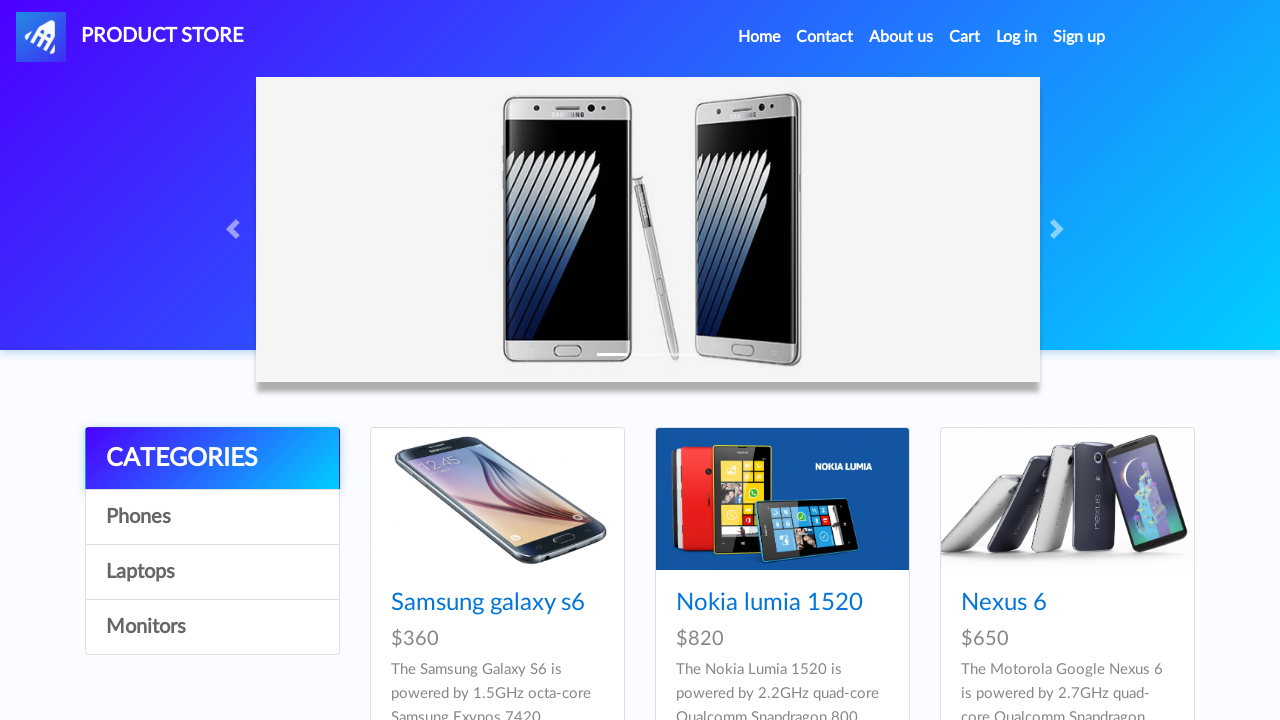

Located product elements on the page
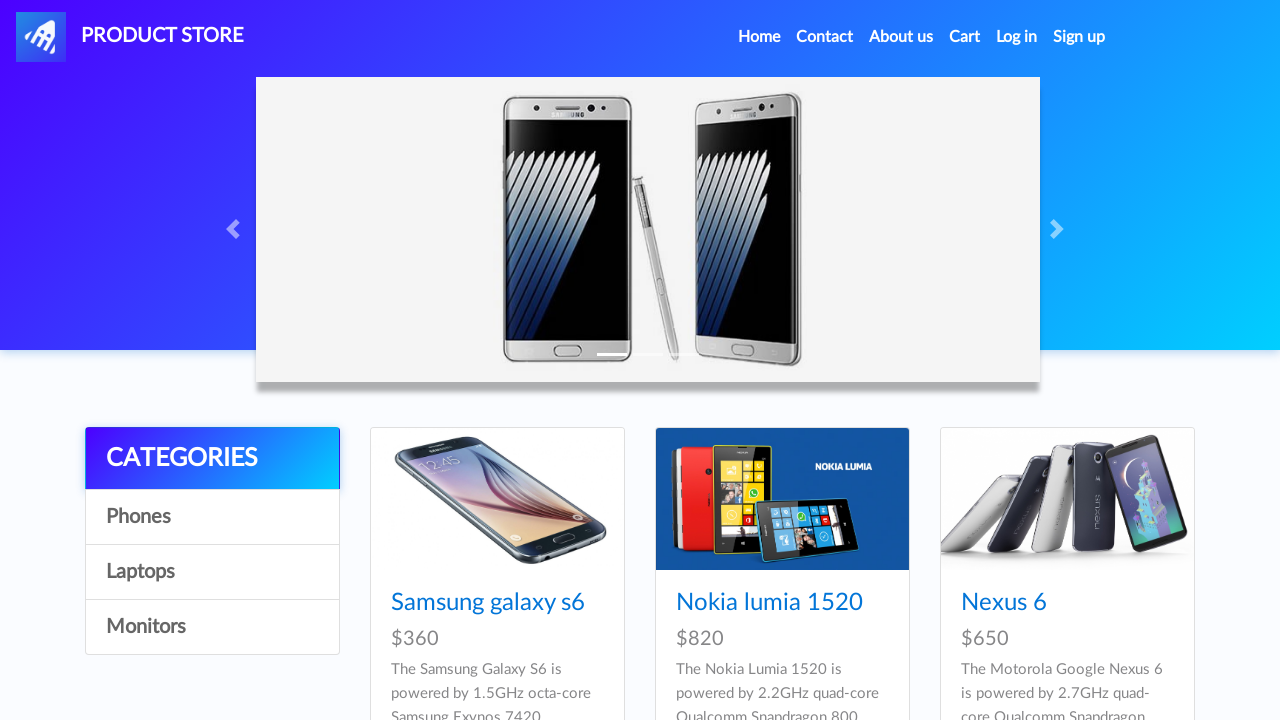

Verified that products are displayed on the page
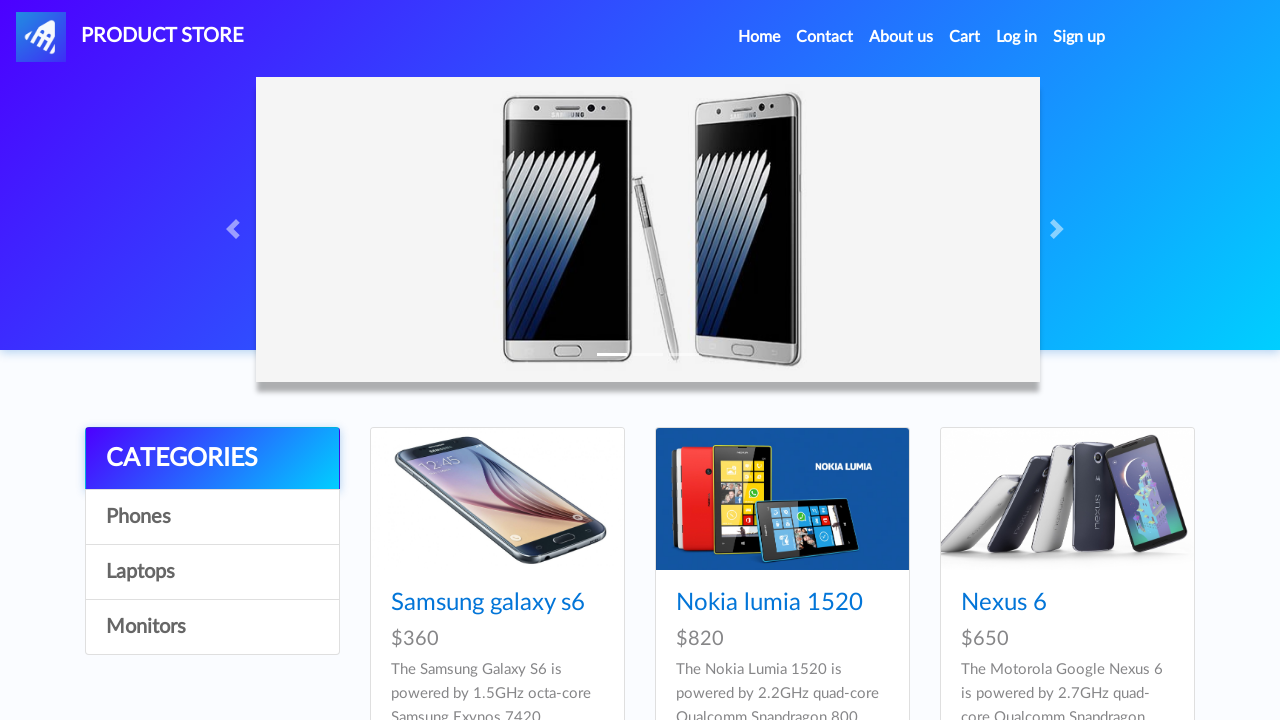

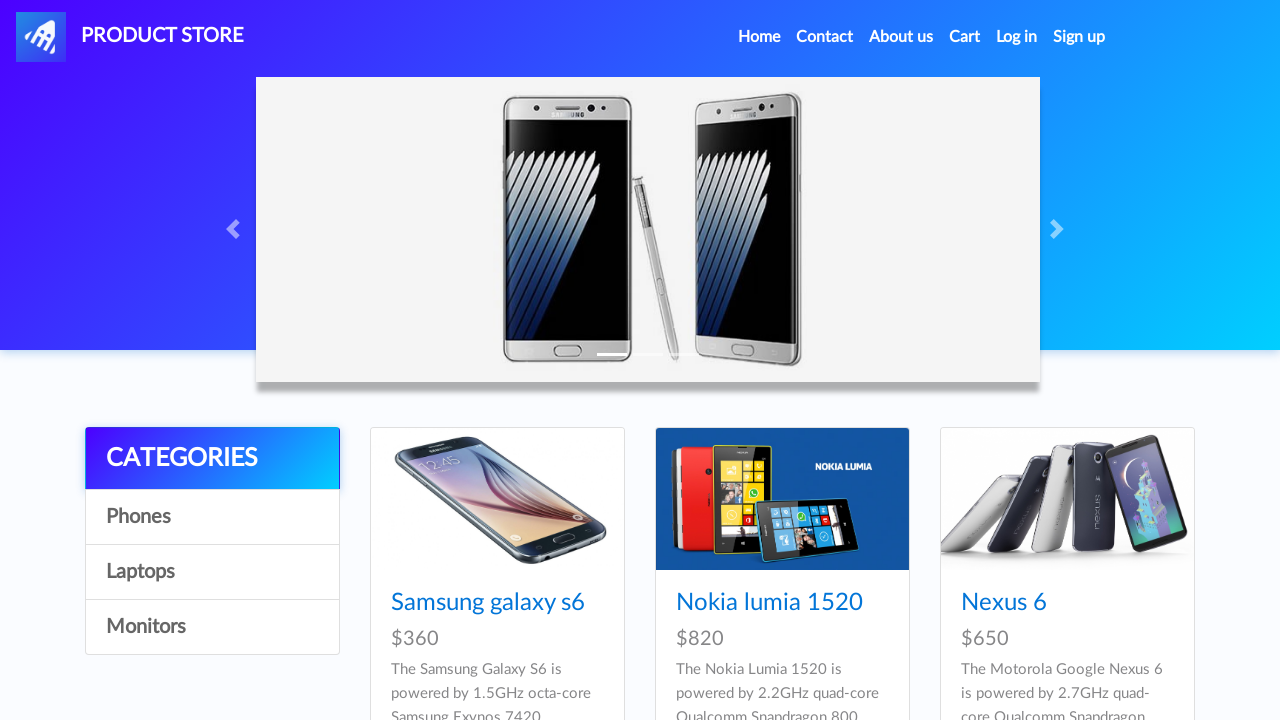